Tests alert handling functionality by triggering different types of alerts (standard alert and confirm dialog) and interacting with them

Starting URL: https://rahulshettyacademy.com/AutomationPractice/

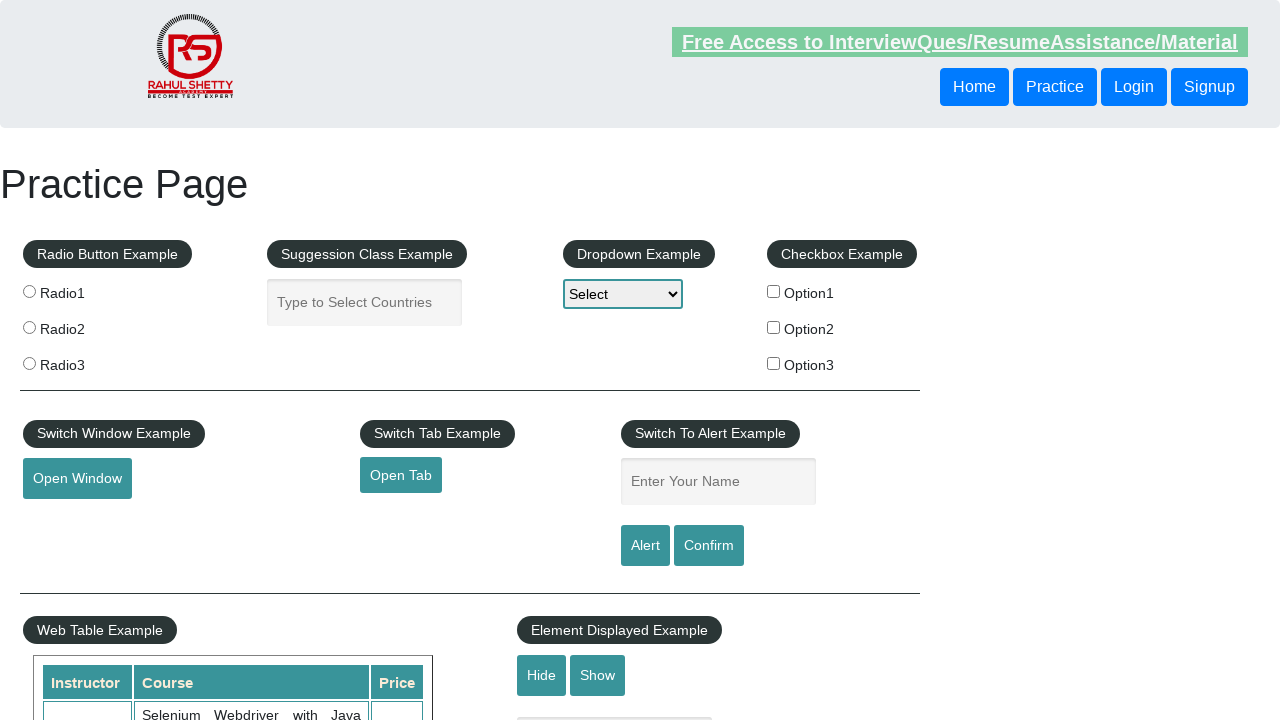

Filled name input field with 'Majjari Saikumar' on input#name
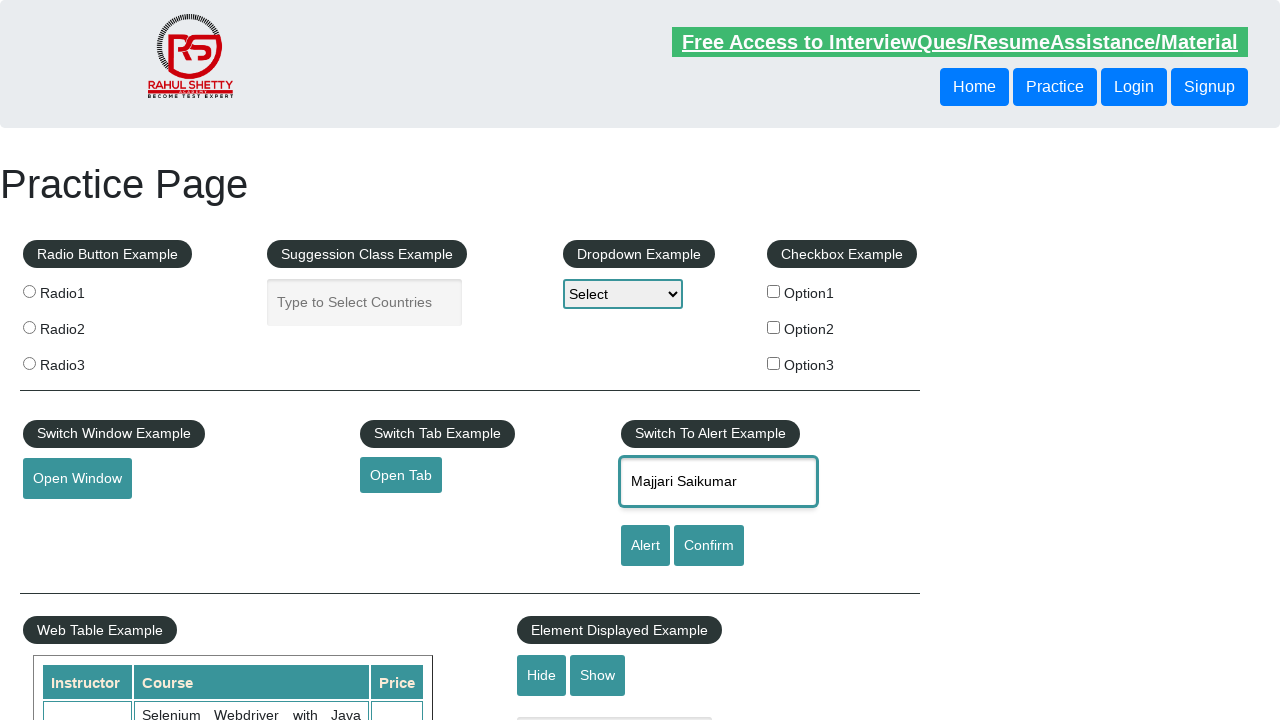

Clicked alert button to trigger alert dialog at (645, 546) on input#alertbtn
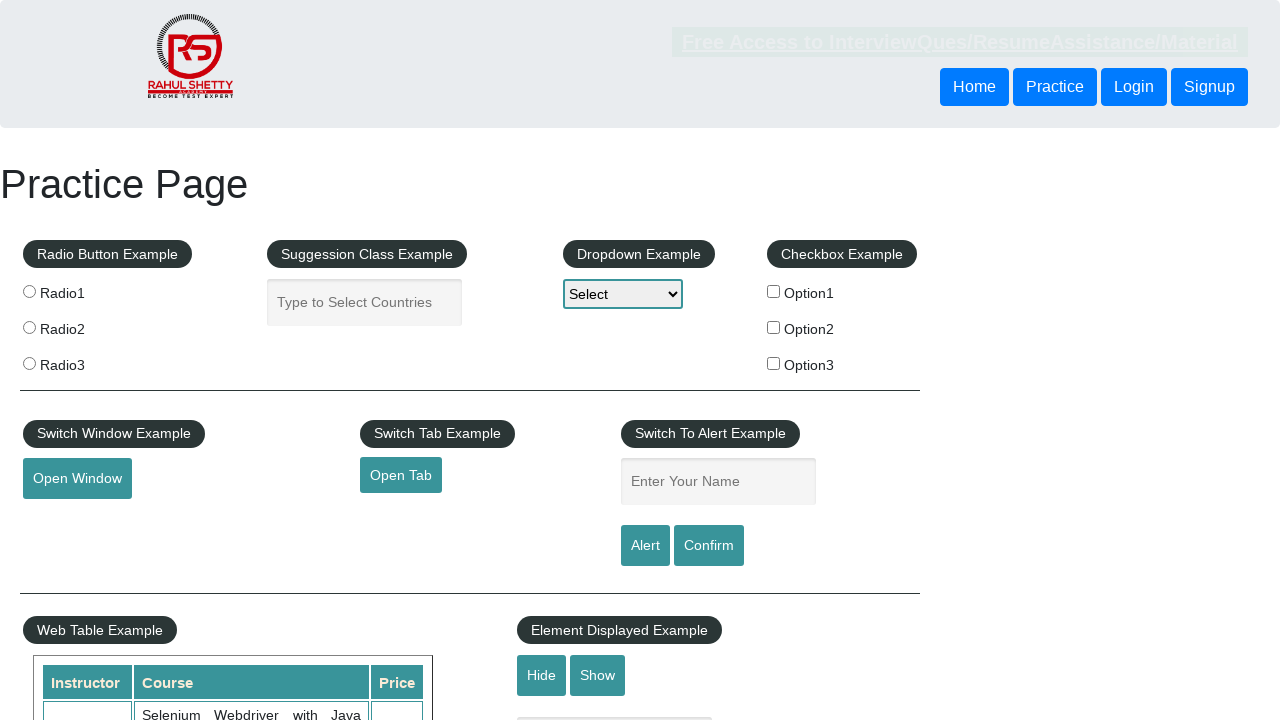

Set up dialog handler to accept alert if it contains the entered name
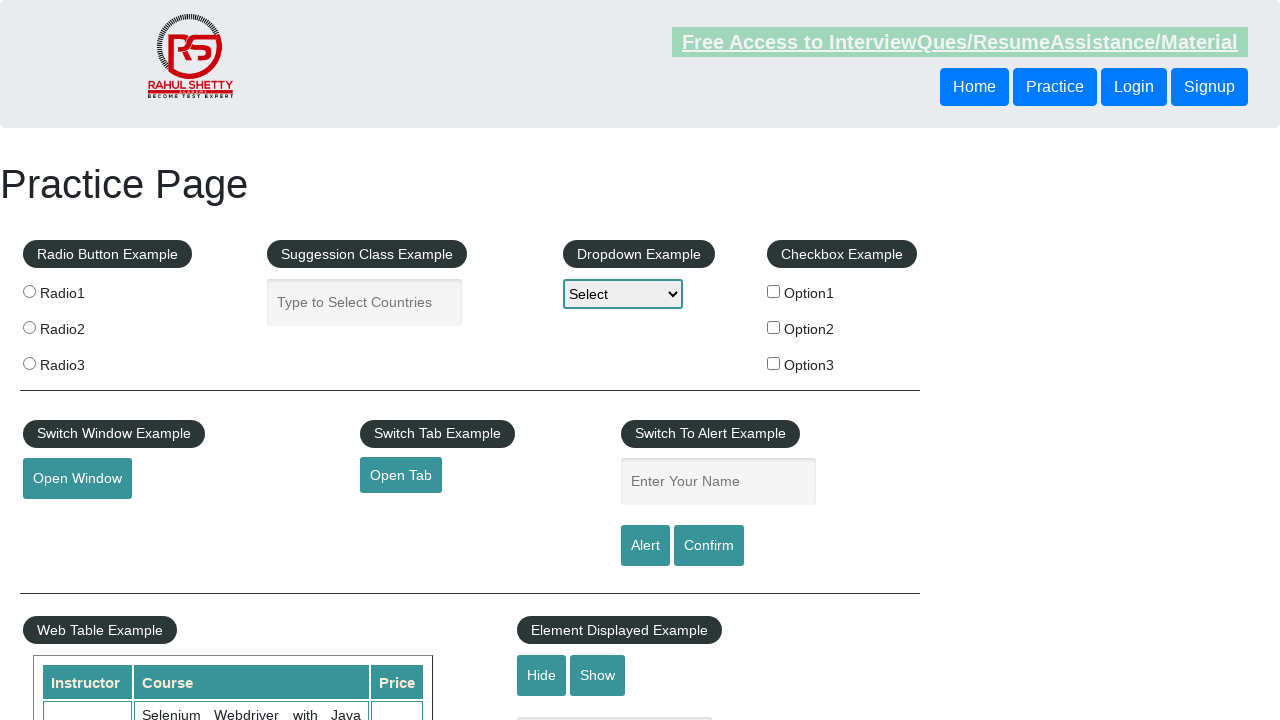

Clicked confirm button to trigger confirm dialog at (709, 546) on input#confirmbtn
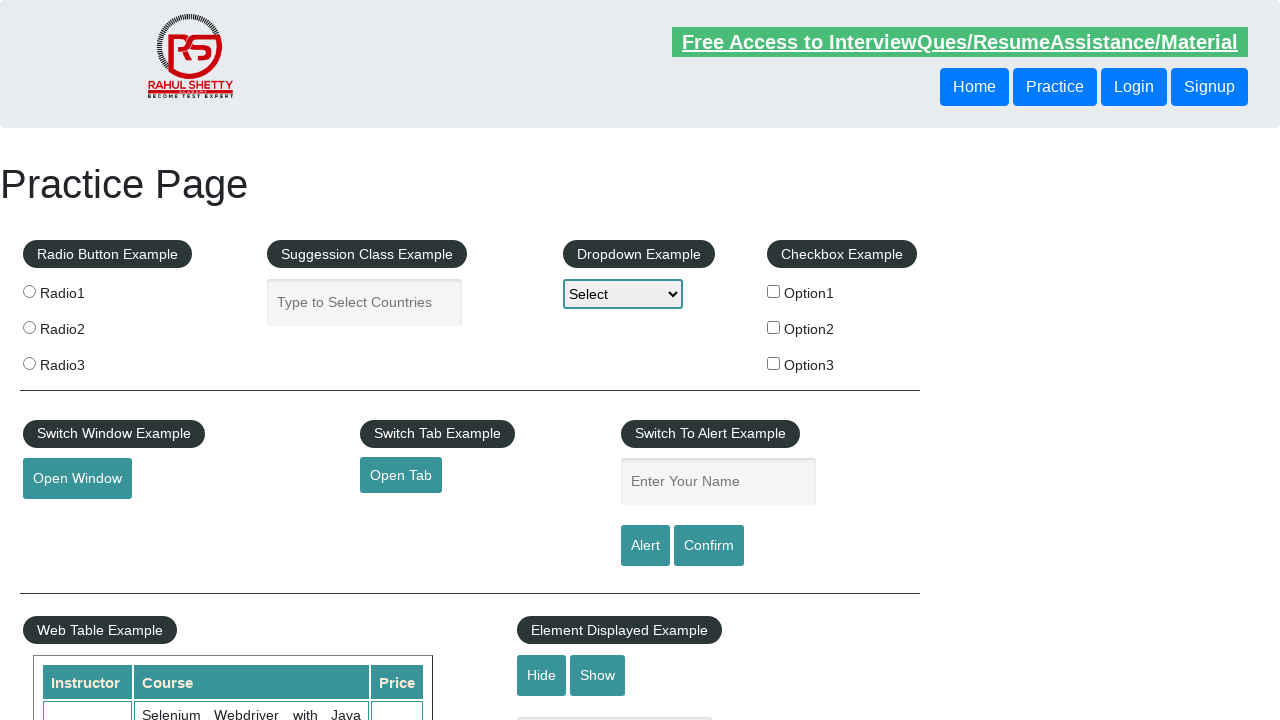

Set up dialog handler to dismiss the confirm dialog
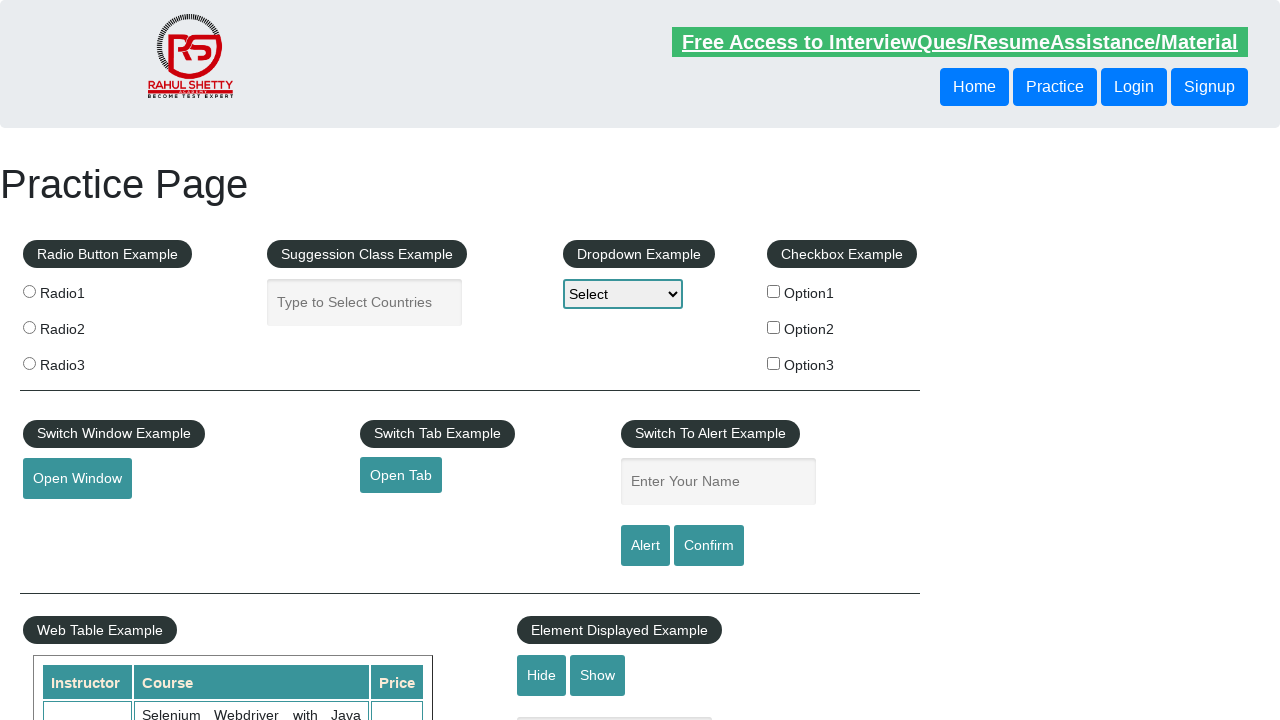

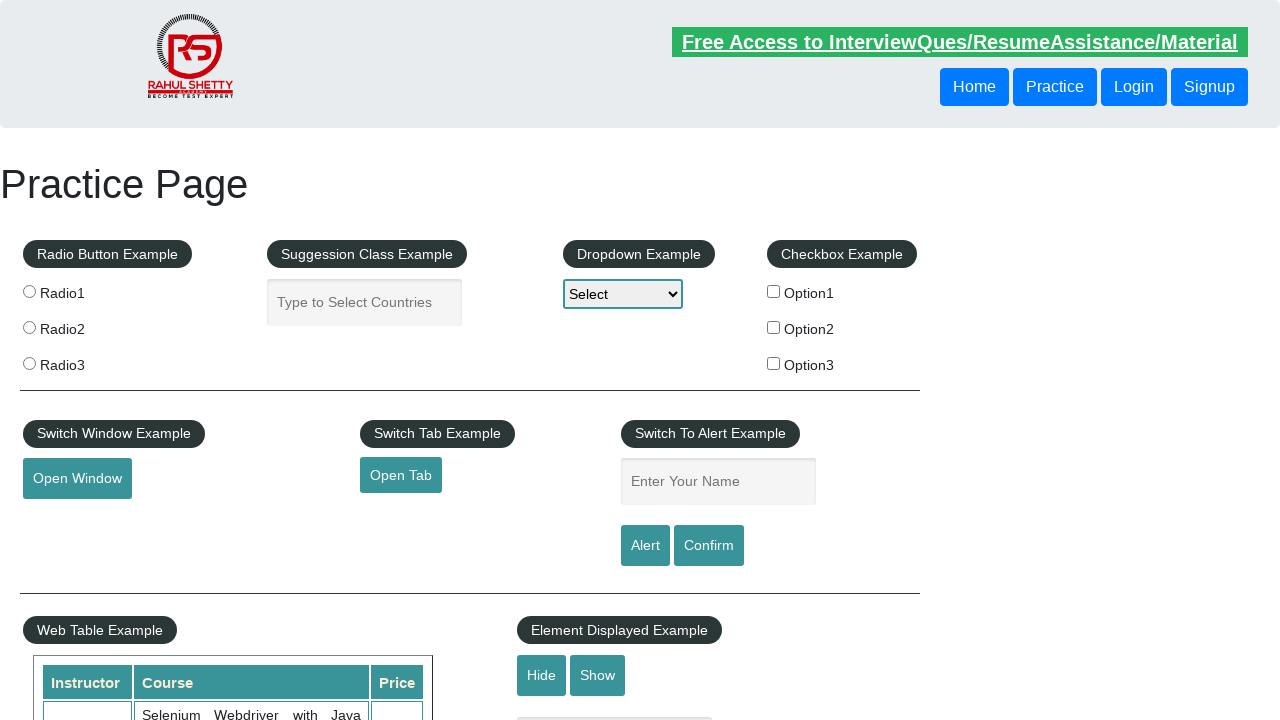